Navigates to Mars Hemispheres page and clicks through each hemisphere image to view the full resolution version, then navigates back

Starting URL: https://data-class-mars-hemispheres.s3.amazonaws.com/Mars_Hemispheres/index.html

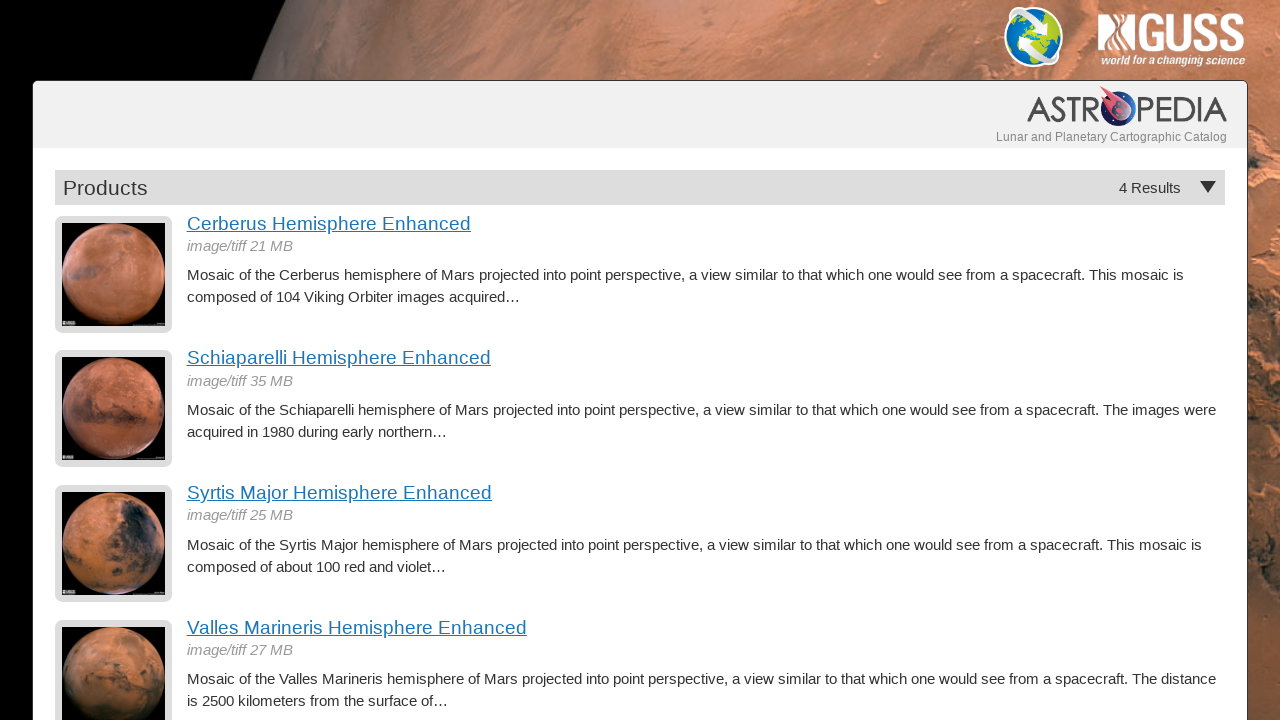

Waited for hemisphere images to load on Mars Hemispheres page
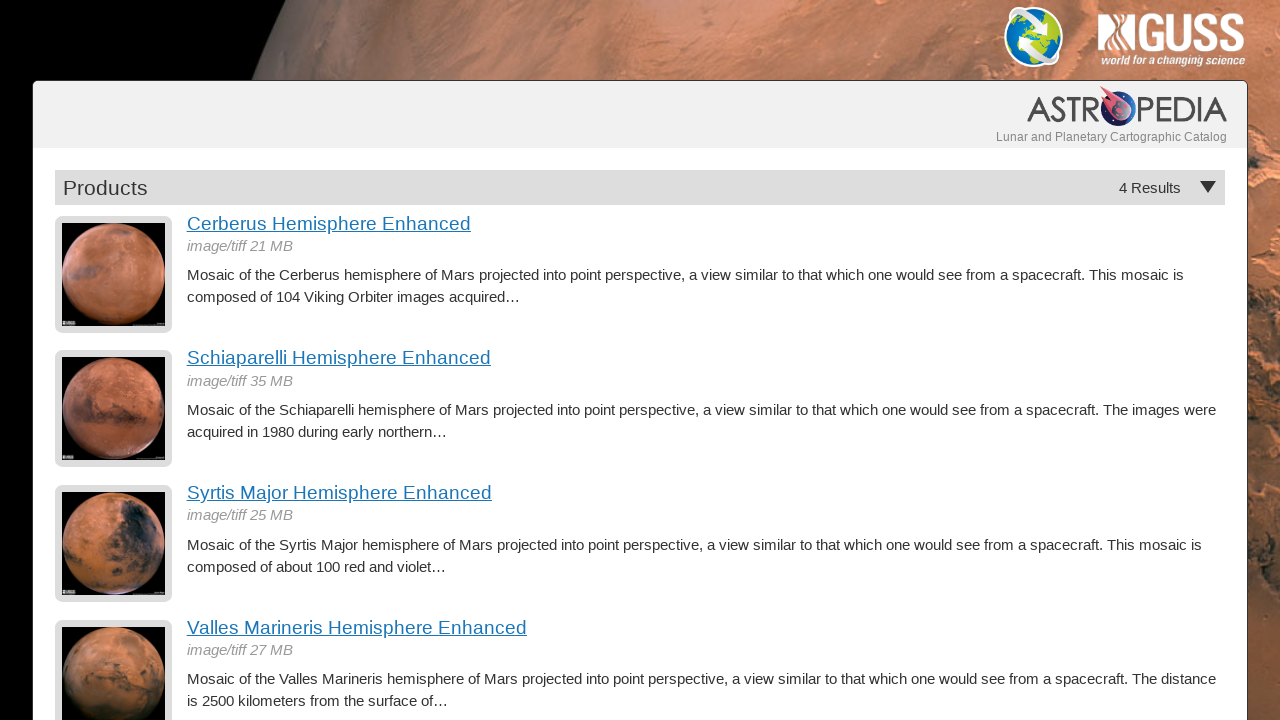

Found 4 hemisphere images on the page
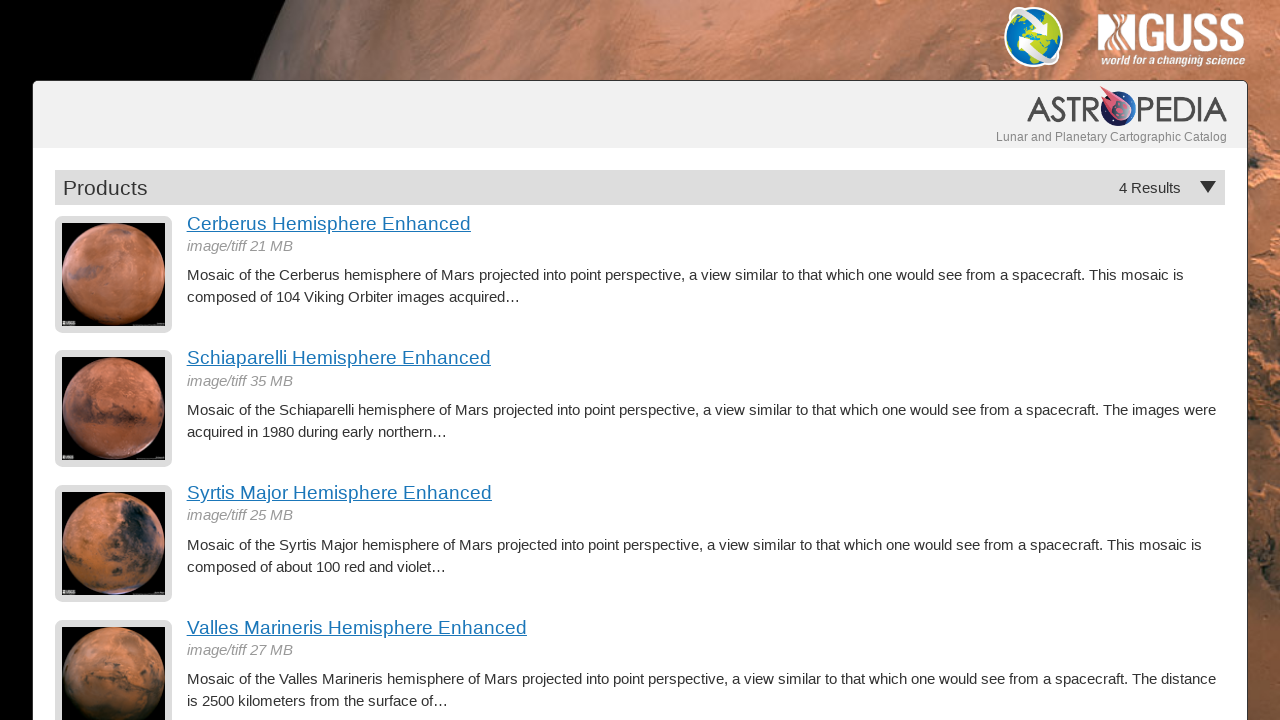

Clicked on hemisphere image 1 thumbnail at (114, 274) on a.product-item img >> nth=0
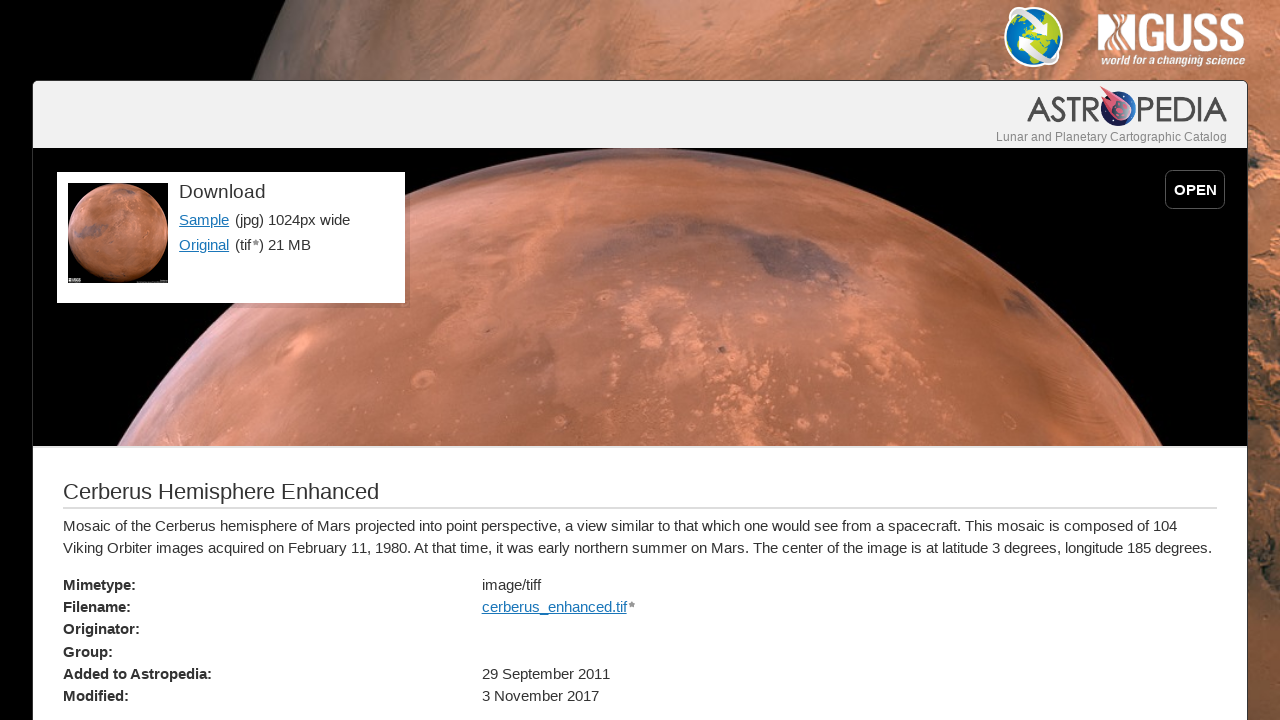

Full resolution page loaded for hemisphere 1
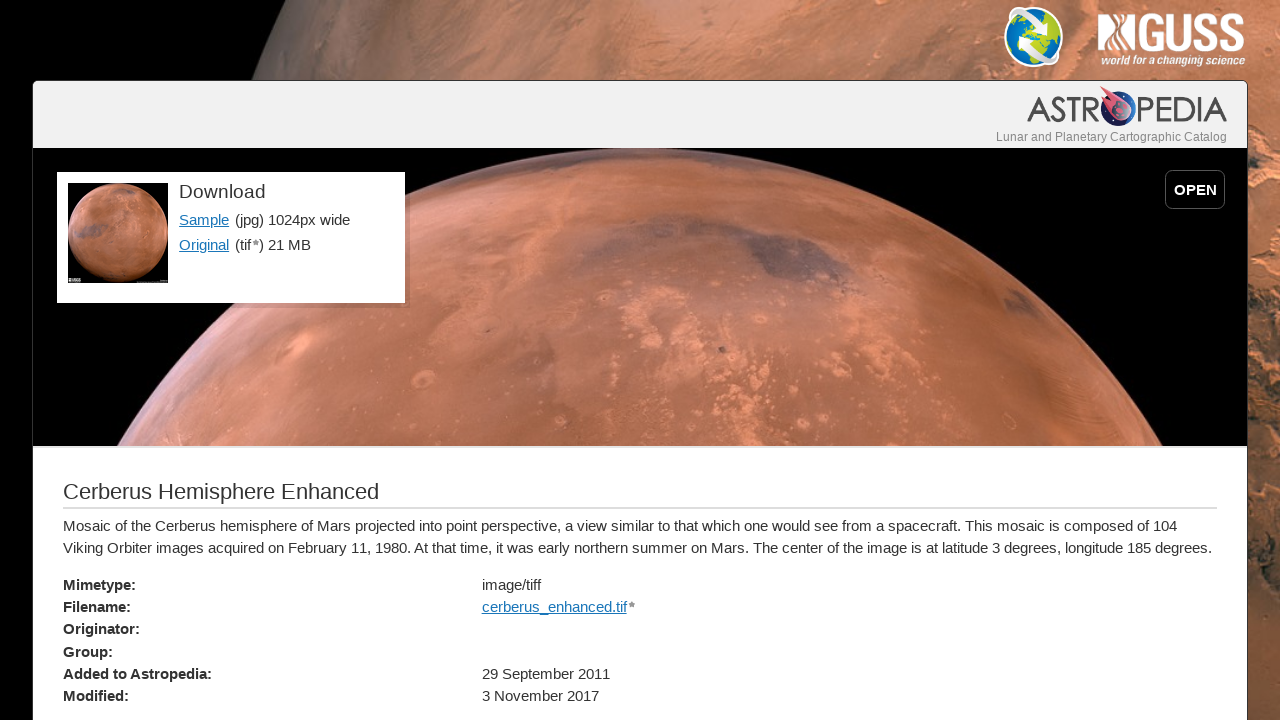

Sample link appeared on full resolution page for hemisphere 1
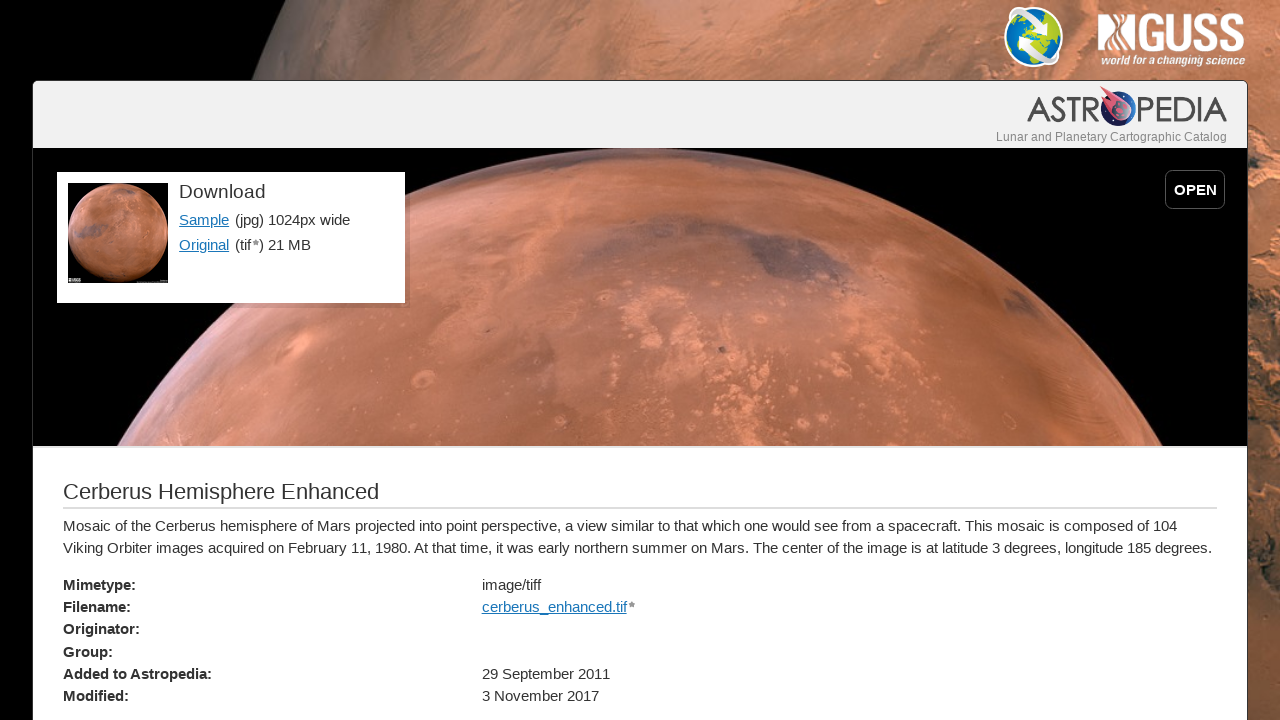

Navigated back to Mars Hemispheres main page after viewing hemisphere 1
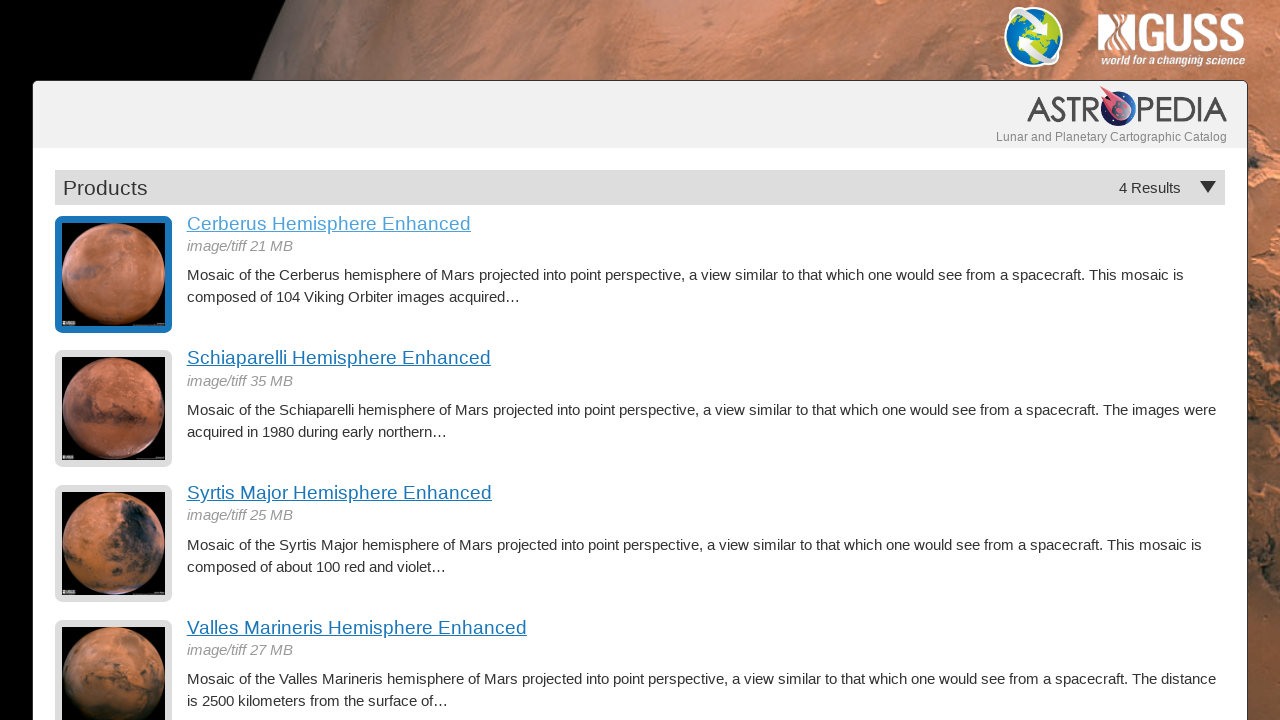

Hemisphere images reloaded on main page after navigation back
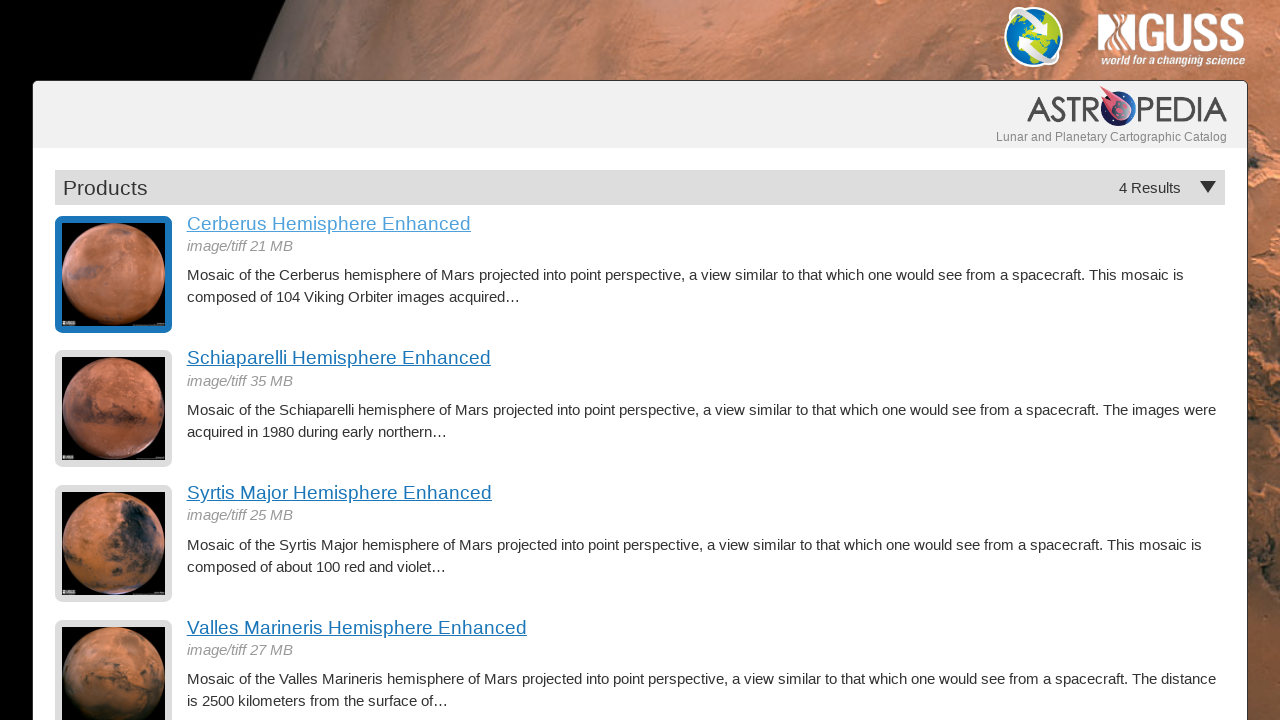

Clicked on hemisphere image 2 thumbnail at (114, 409) on a.product-item img >> nth=1
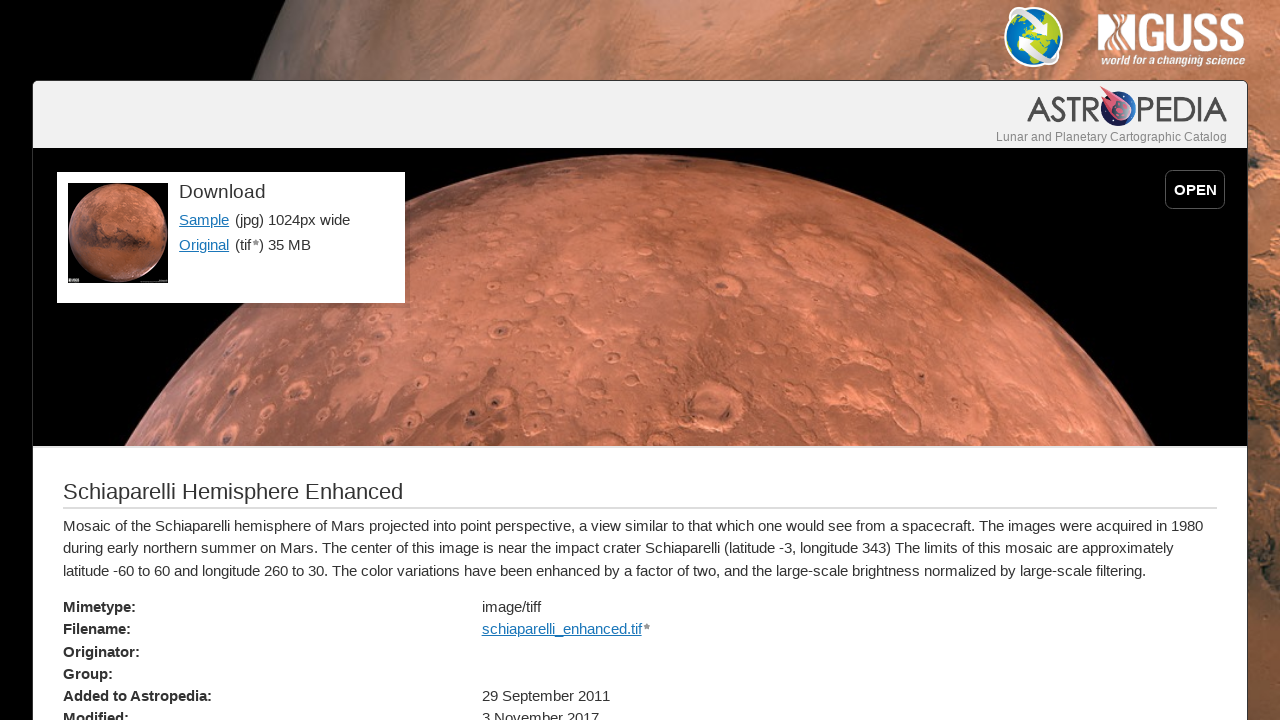

Full resolution page loaded for hemisphere 2
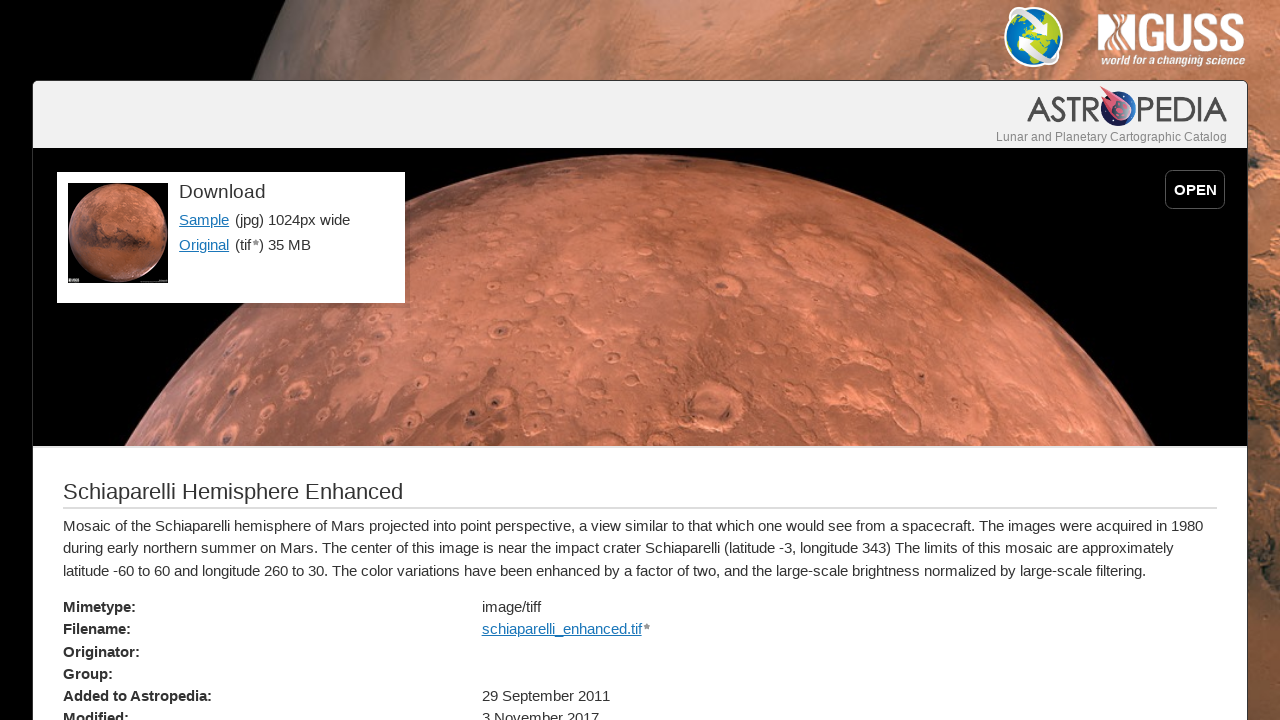

Sample link appeared on full resolution page for hemisphere 2
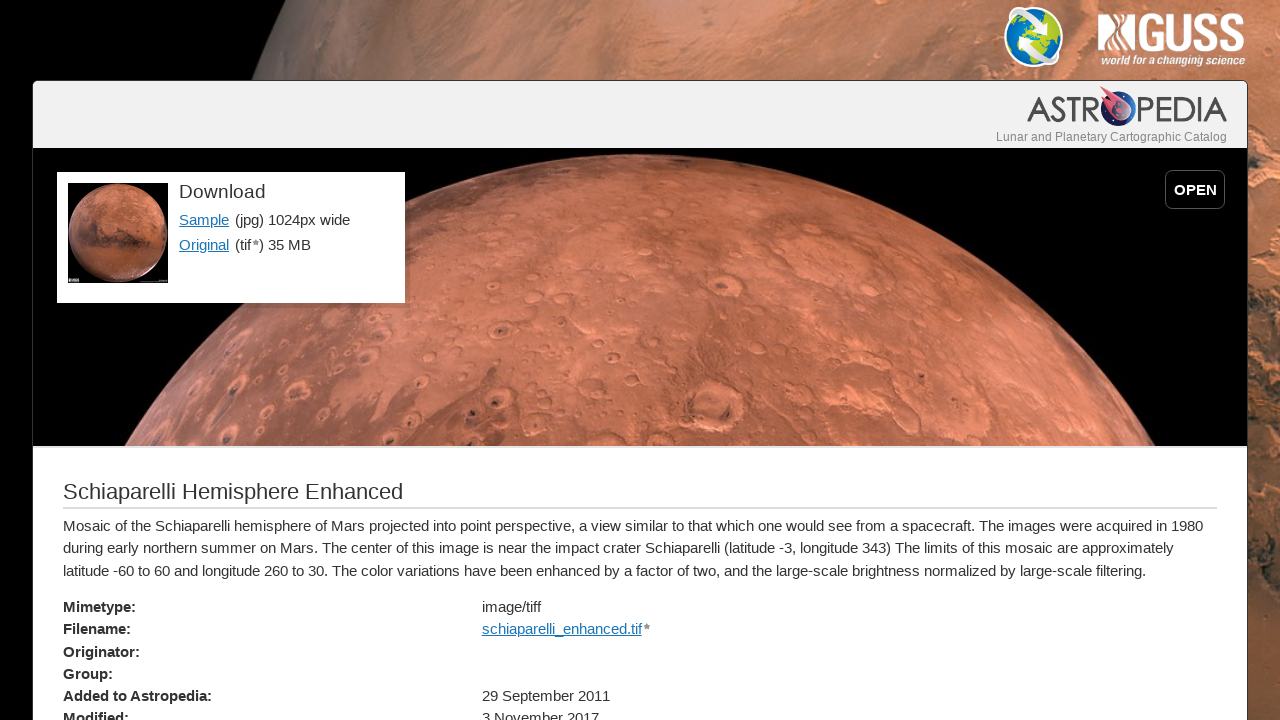

Navigated back to Mars Hemispheres main page after viewing hemisphere 2
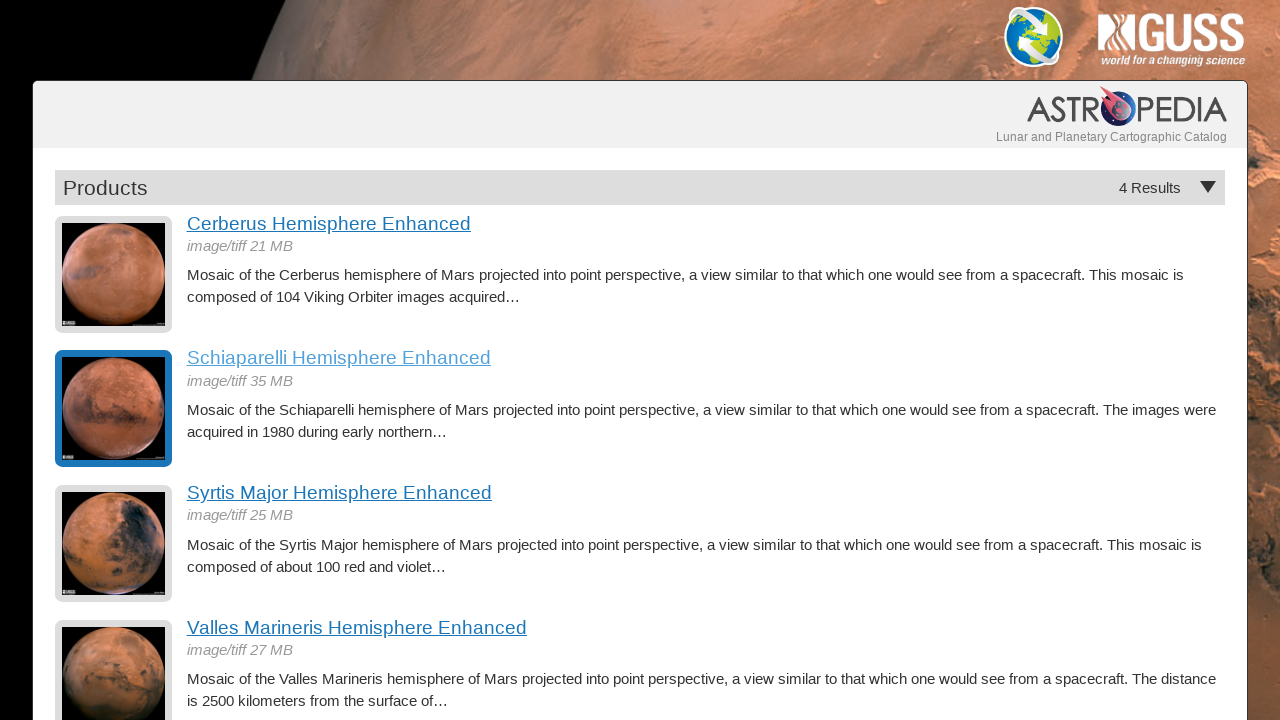

Hemisphere images reloaded on main page after navigation back
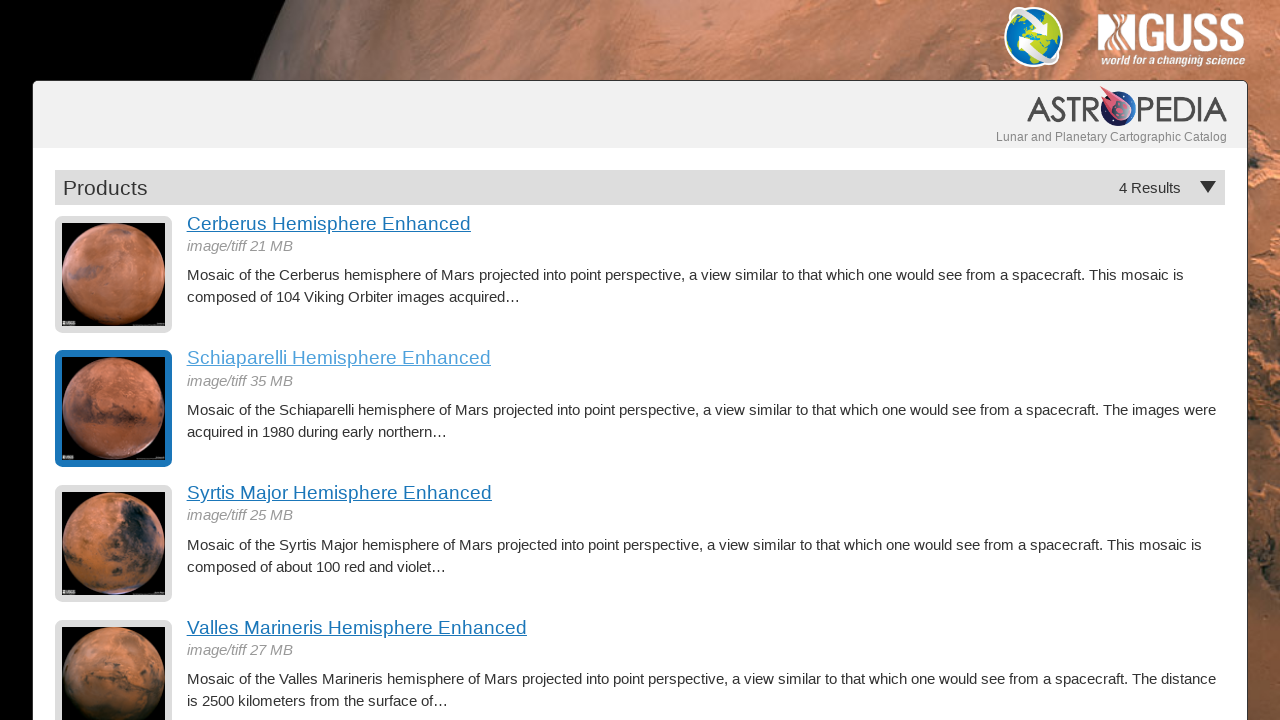

Clicked on hemisphere image 3 thumbnail at (114, 544) on a.product-item img >> nth=2
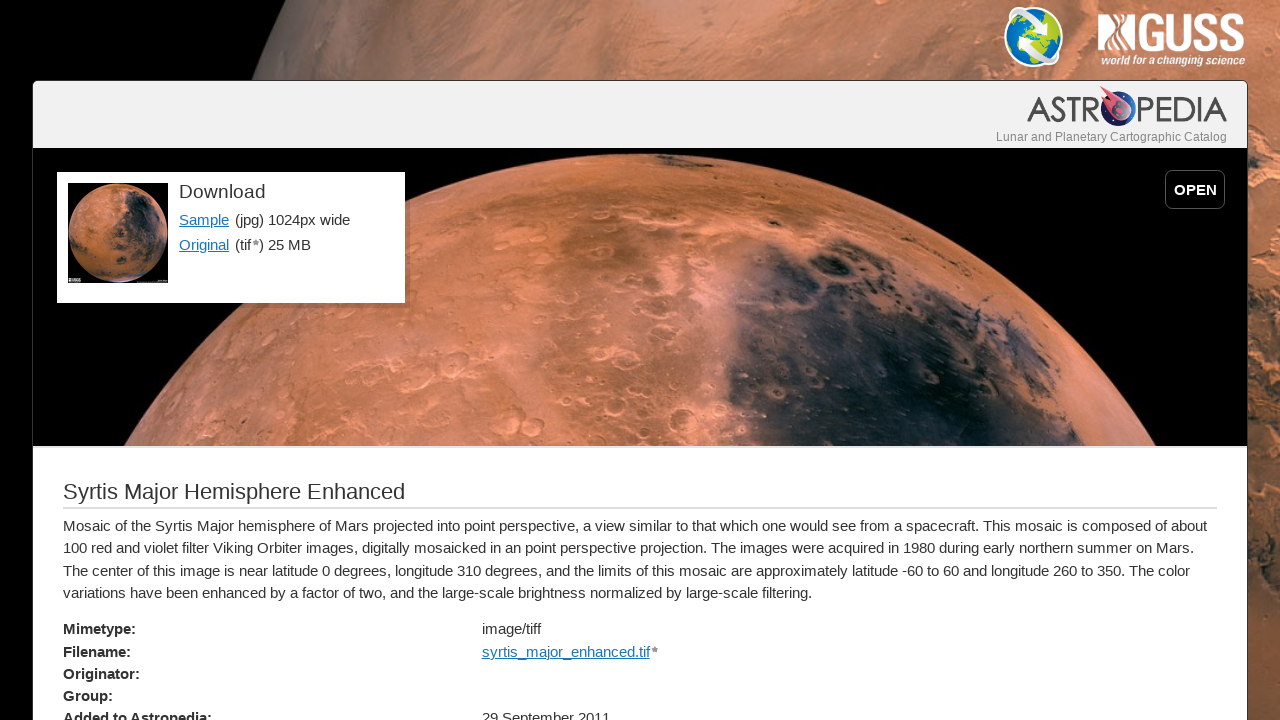

Full resolution page loaded for hemisphere 3
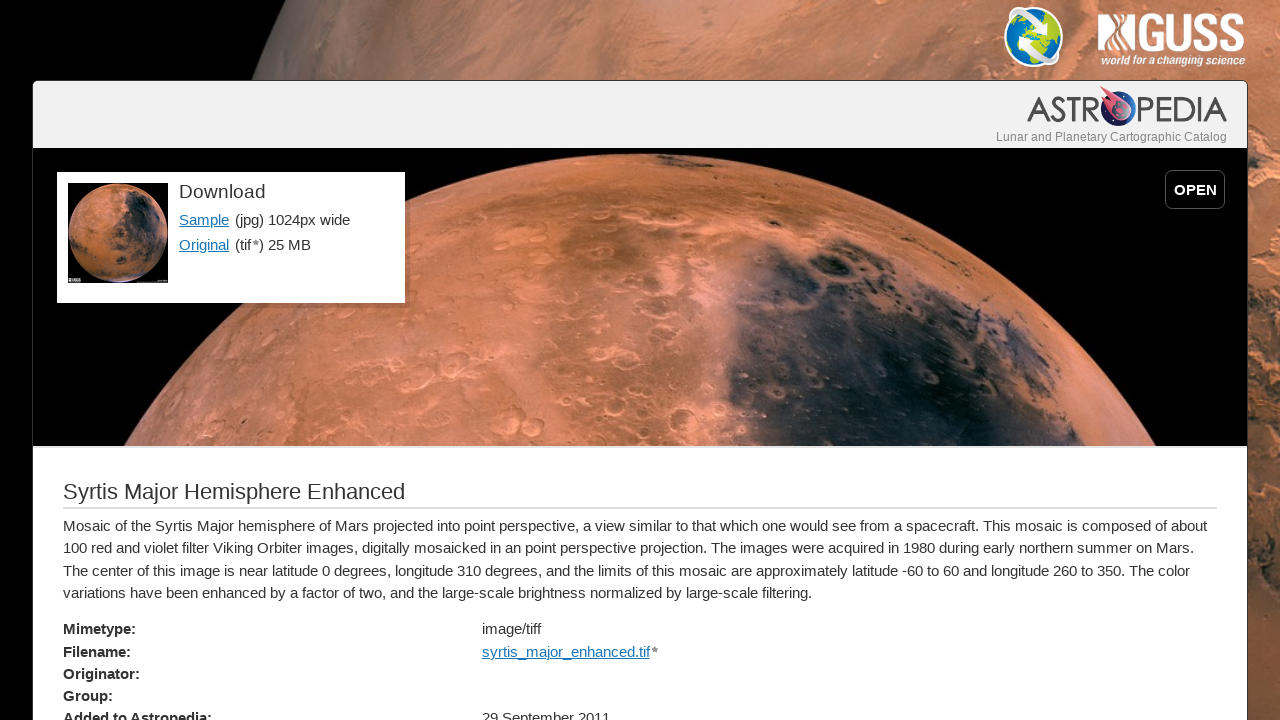

Sample link appeared on full resolution page for hemisphere 3
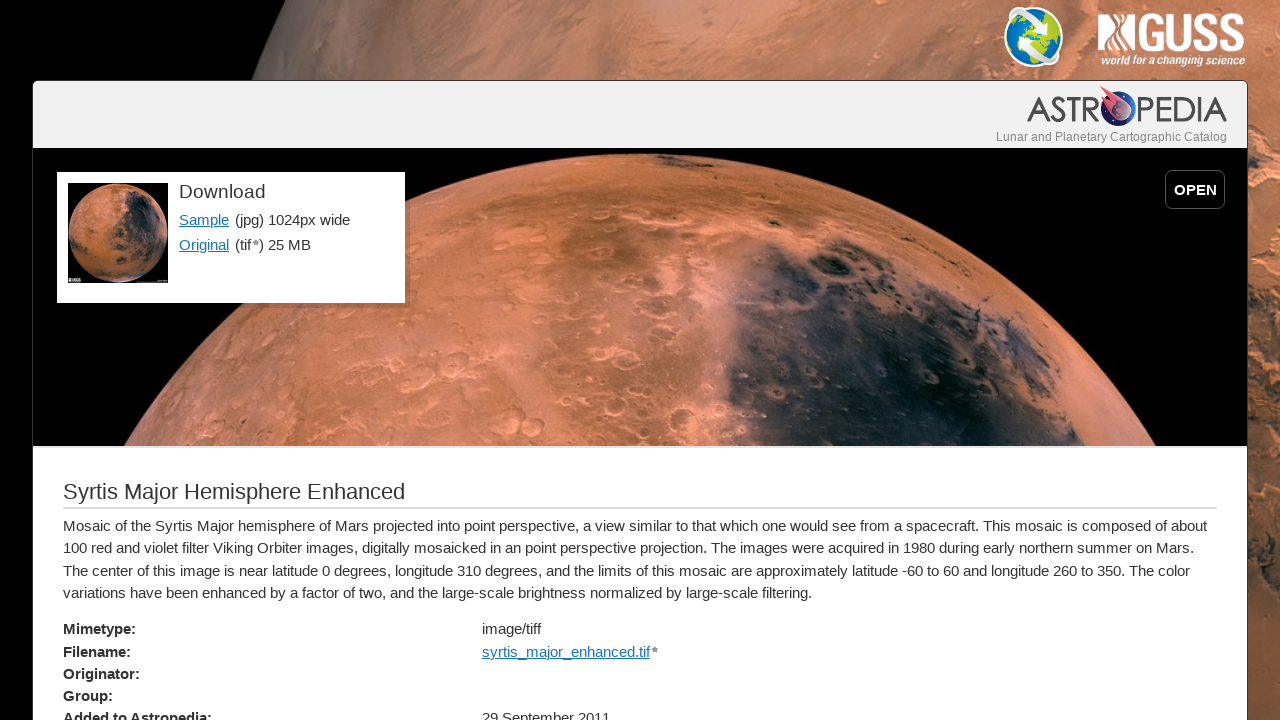

Navigated back to Mars Hemispheres main page after viewing hemisphere 3
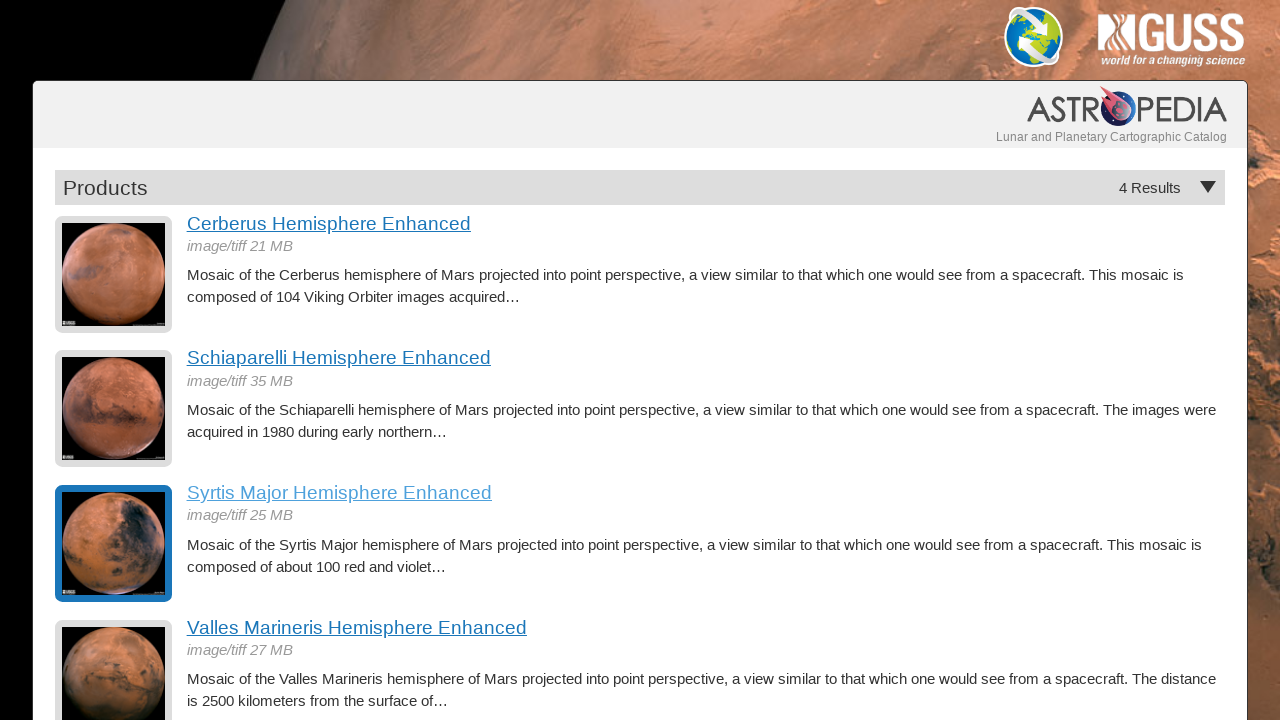

Hemisphere images reloaded on main page after navigation back
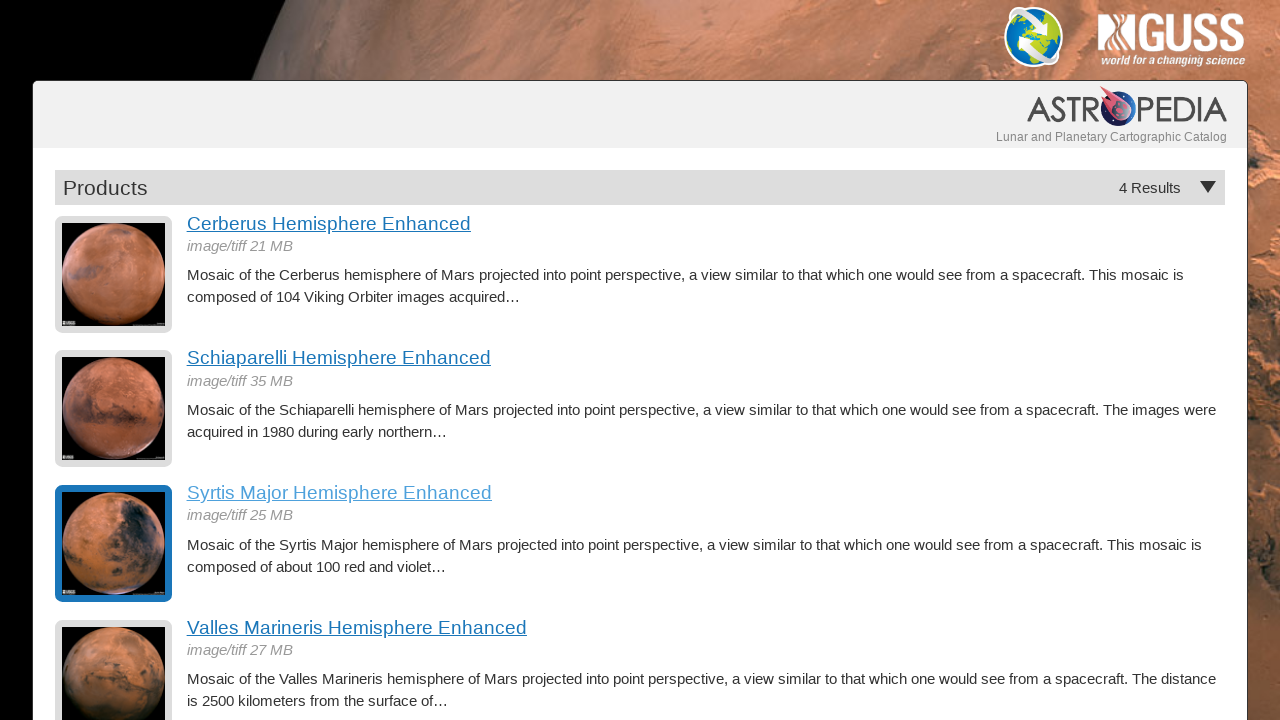

Clicked on hemisphere image 4 thumbnail at (114, 662) on a.product-item img >> nth=3
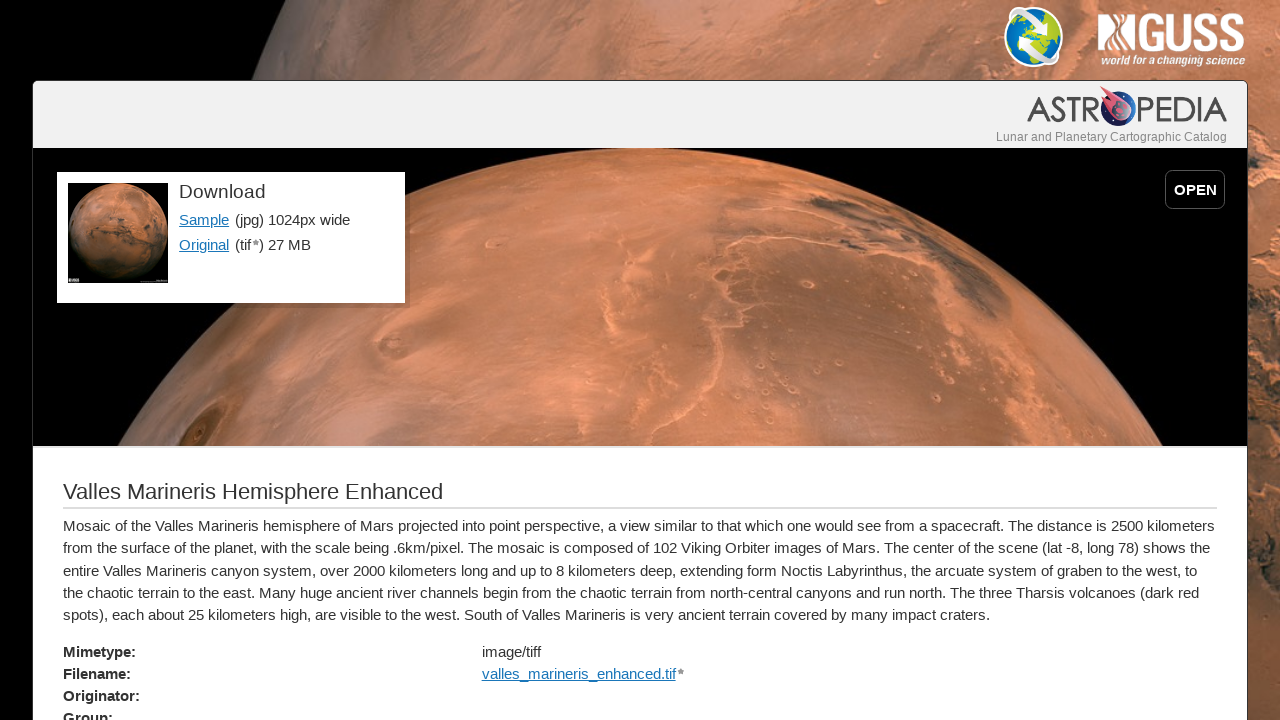

Full resolution page loaded for hemisphere 4
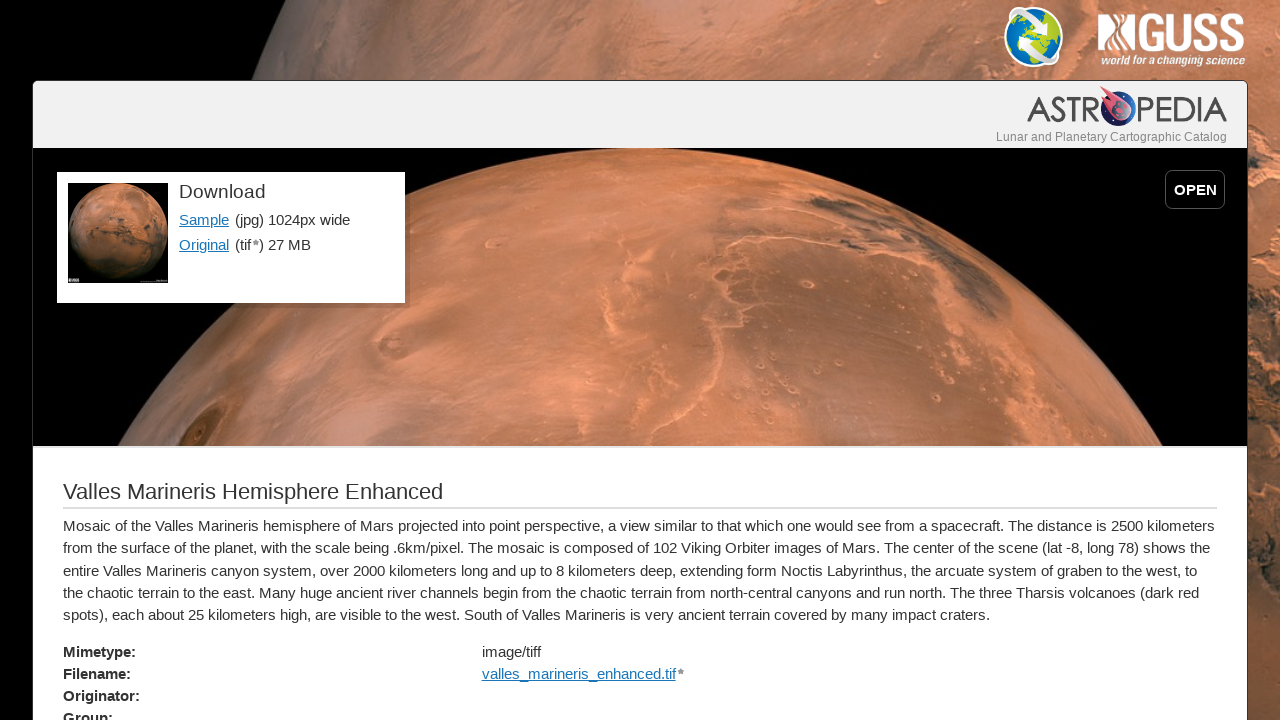

Sample link appeared on full resolution page for hemisphere 4
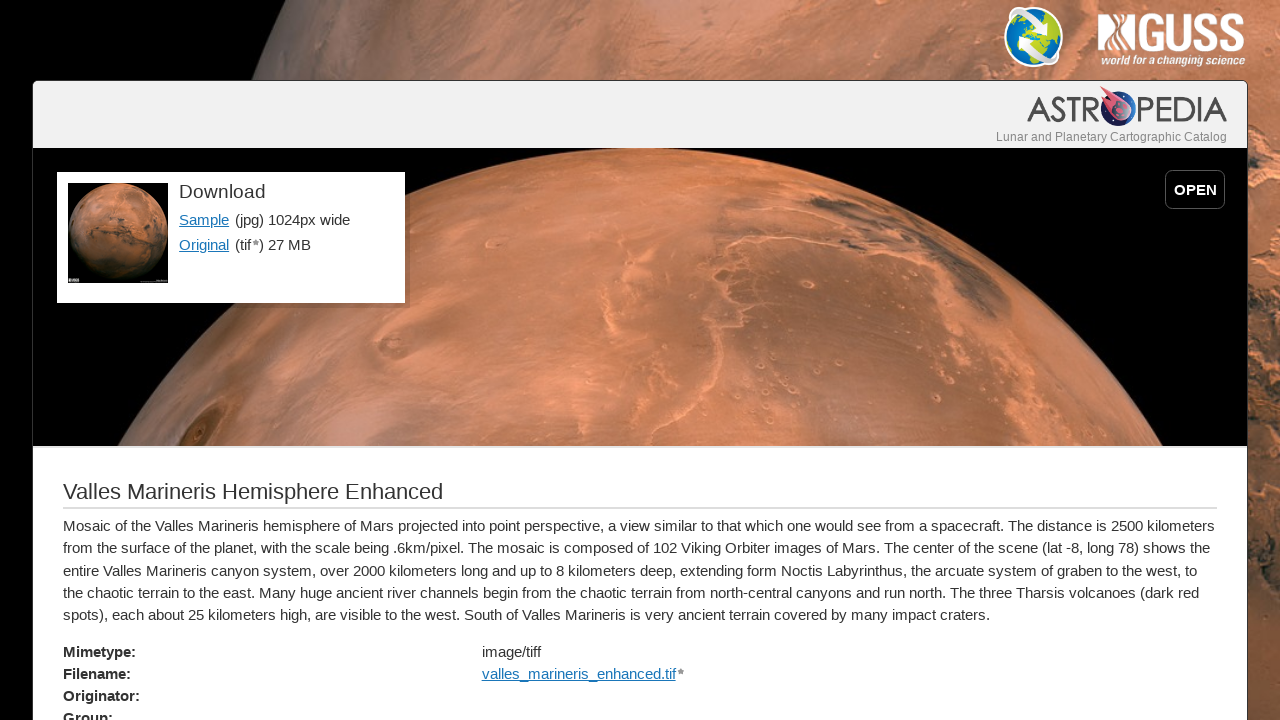

Navigated back to Mars Hemispheres main page after viewing hemisphere 4
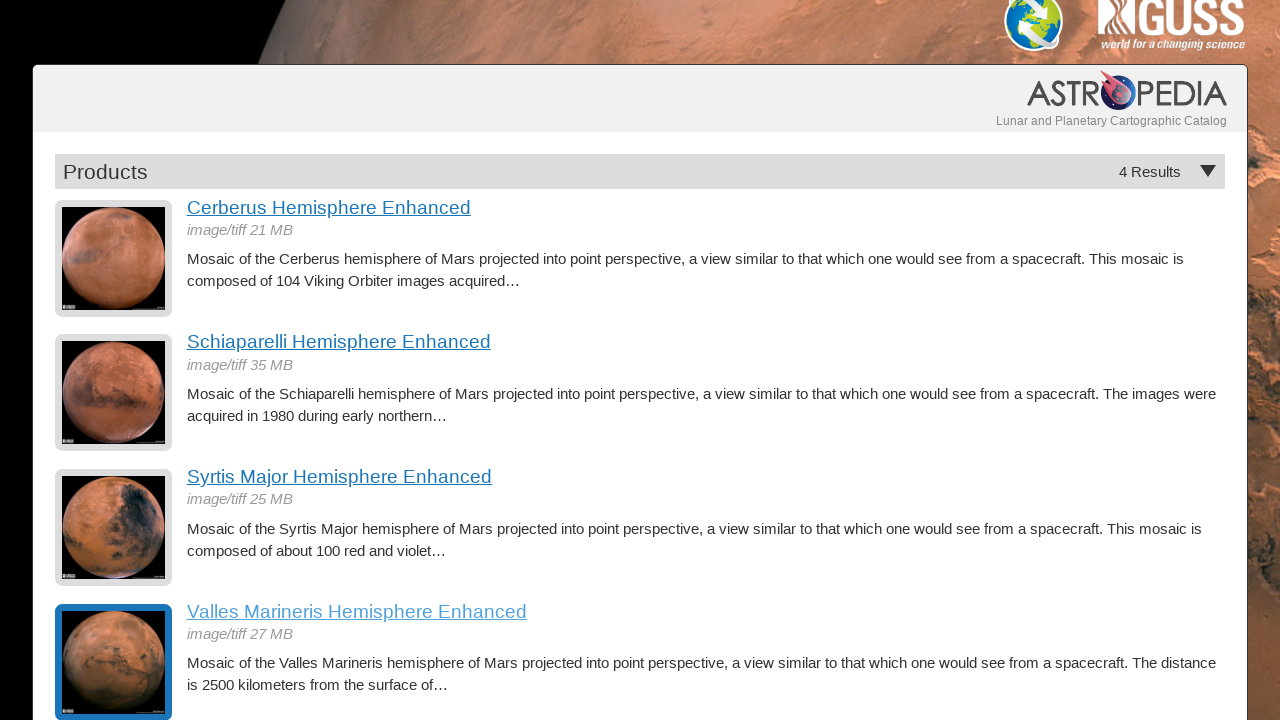

Hemisphere images reloaded on main page after navigation back
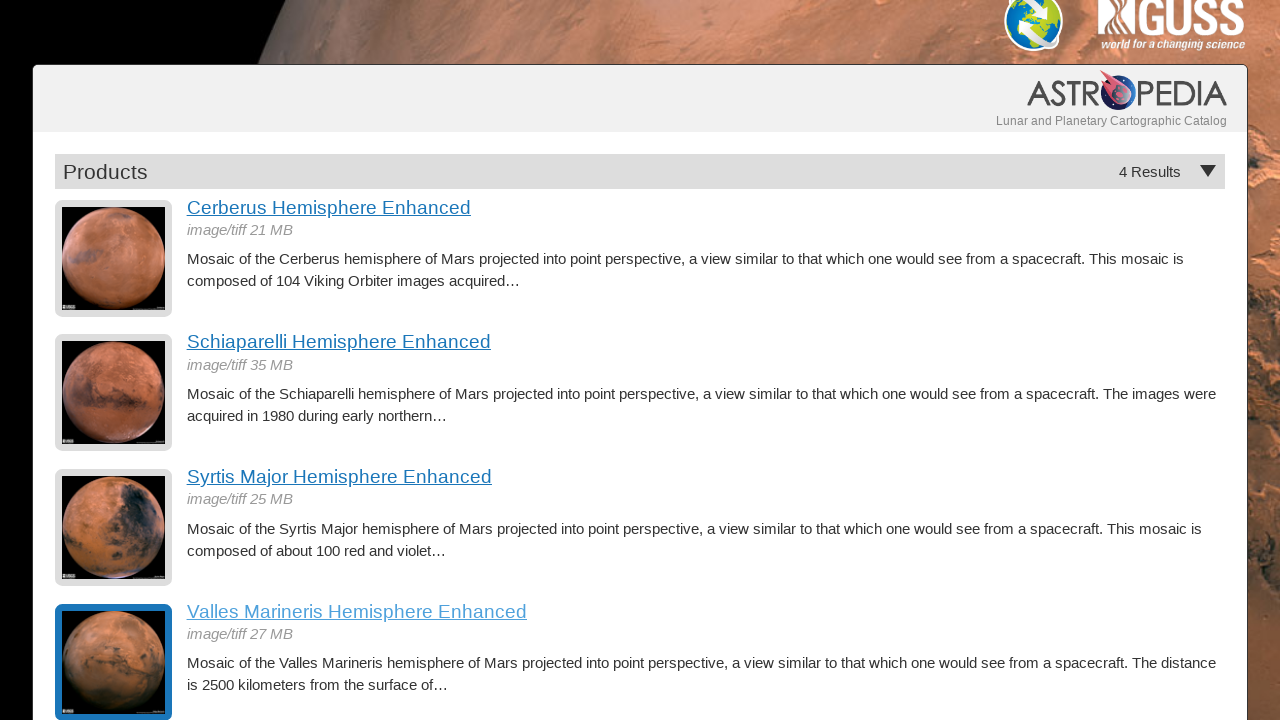

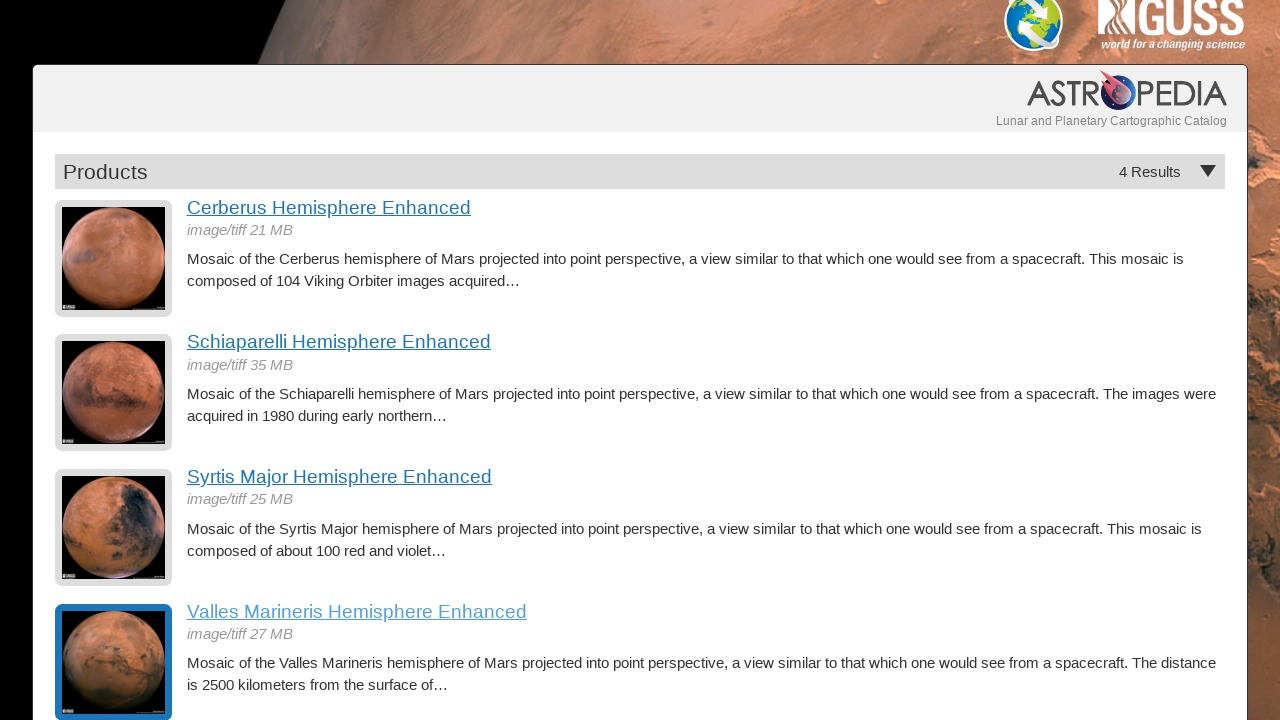